Navigates to the Inbox to Action web application in desktop viewport (1280x720) and verifies the page loads completely.

Starting URL: https://inbox-to-action.vercel.app/

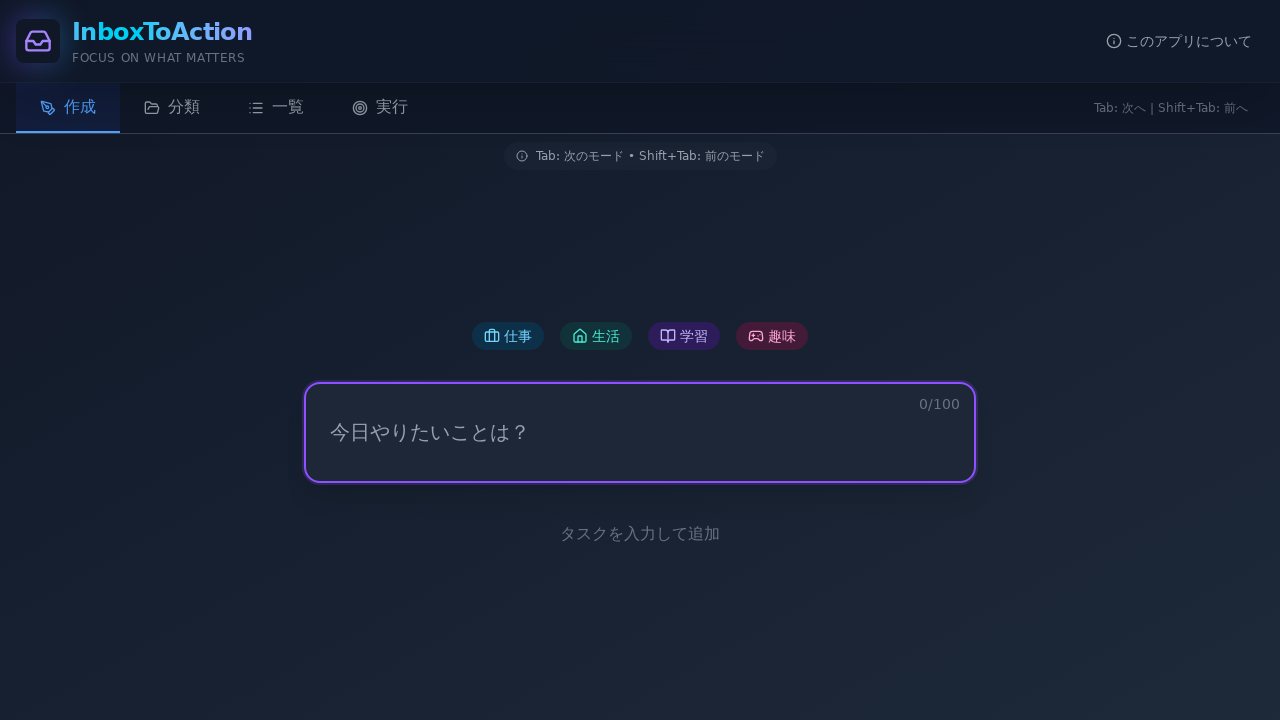

Set desktop viewport to 1280x720
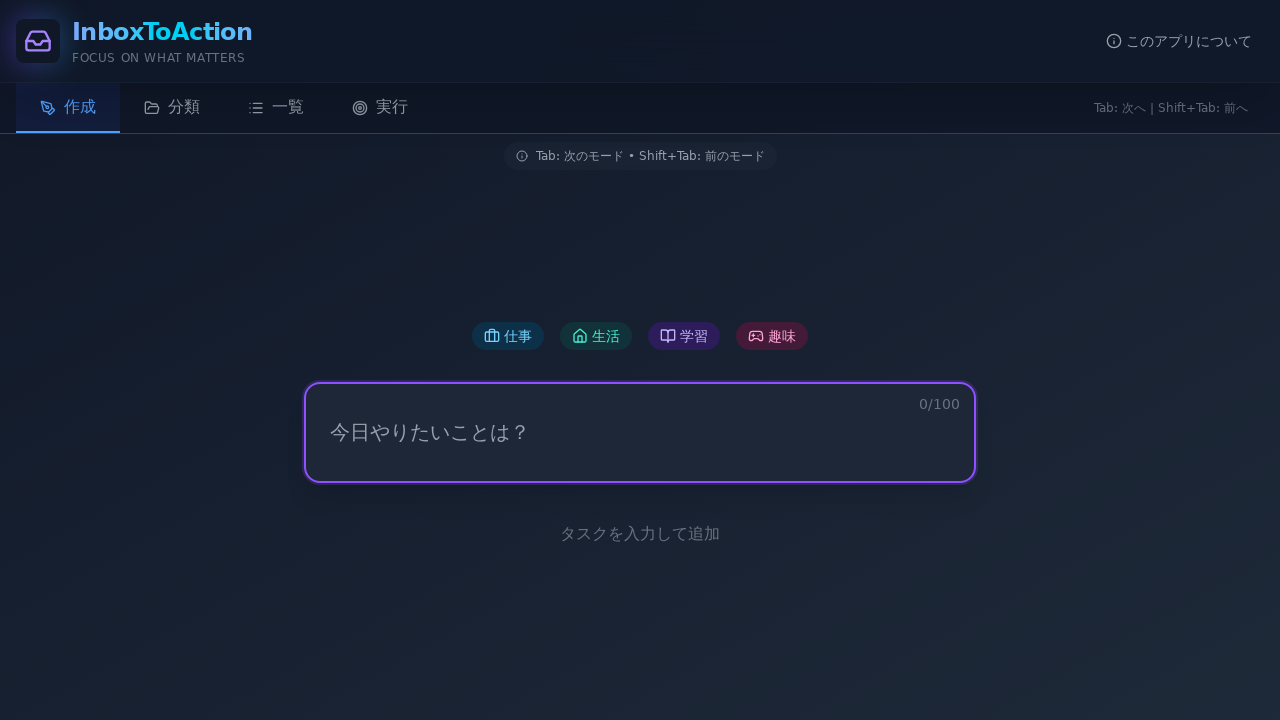

Page fully loaded - network idle state reached
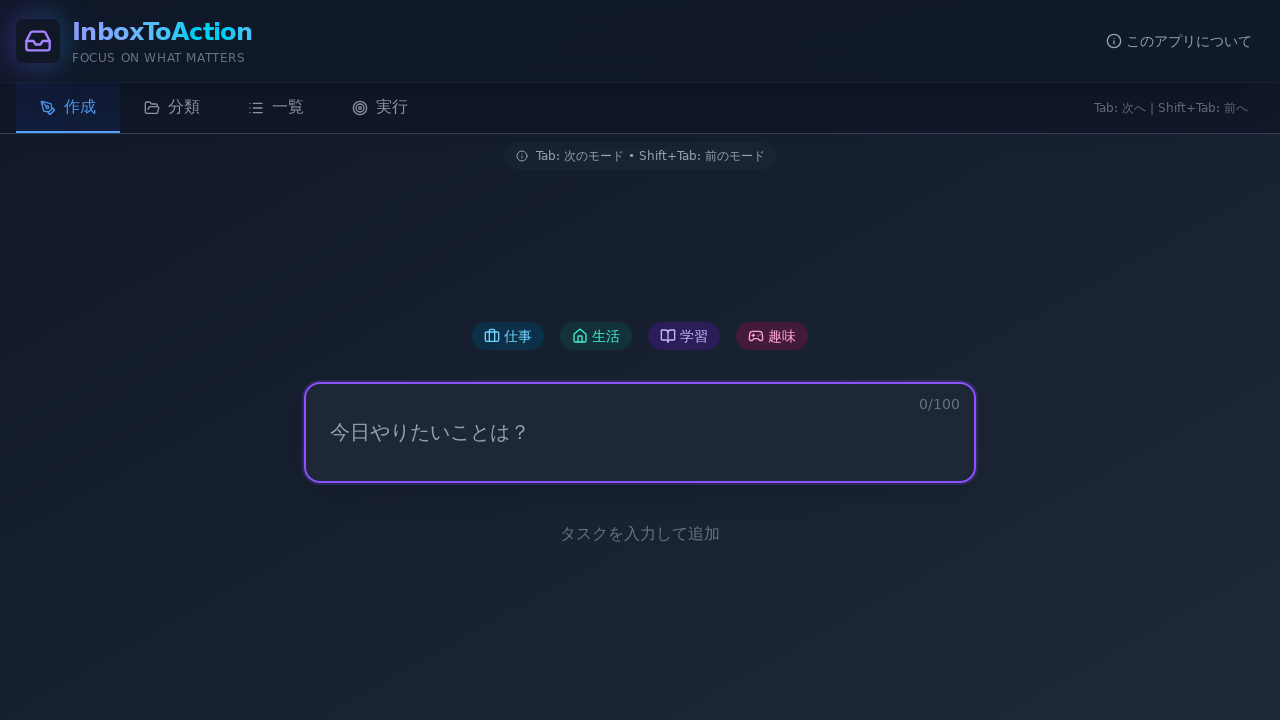

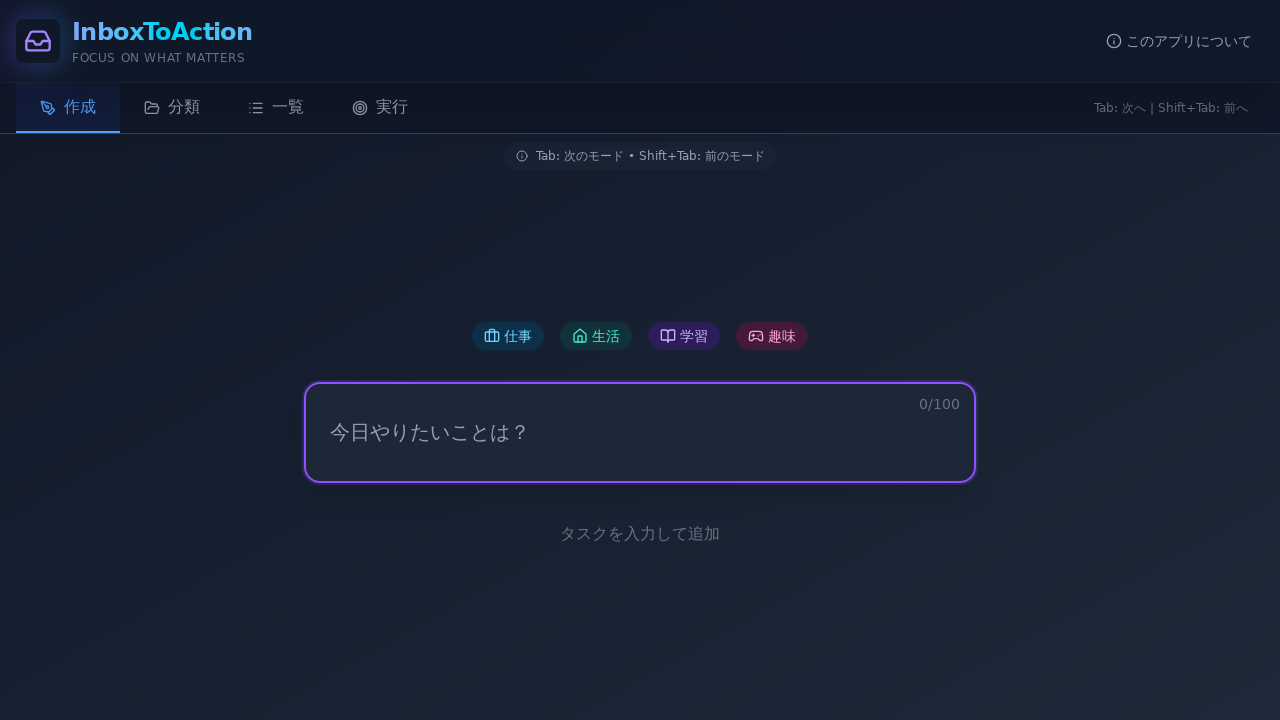